Tests that edits are saved when the input loses focus (blur event)

Starting URL: https://demo.playwright.dev/todomvc

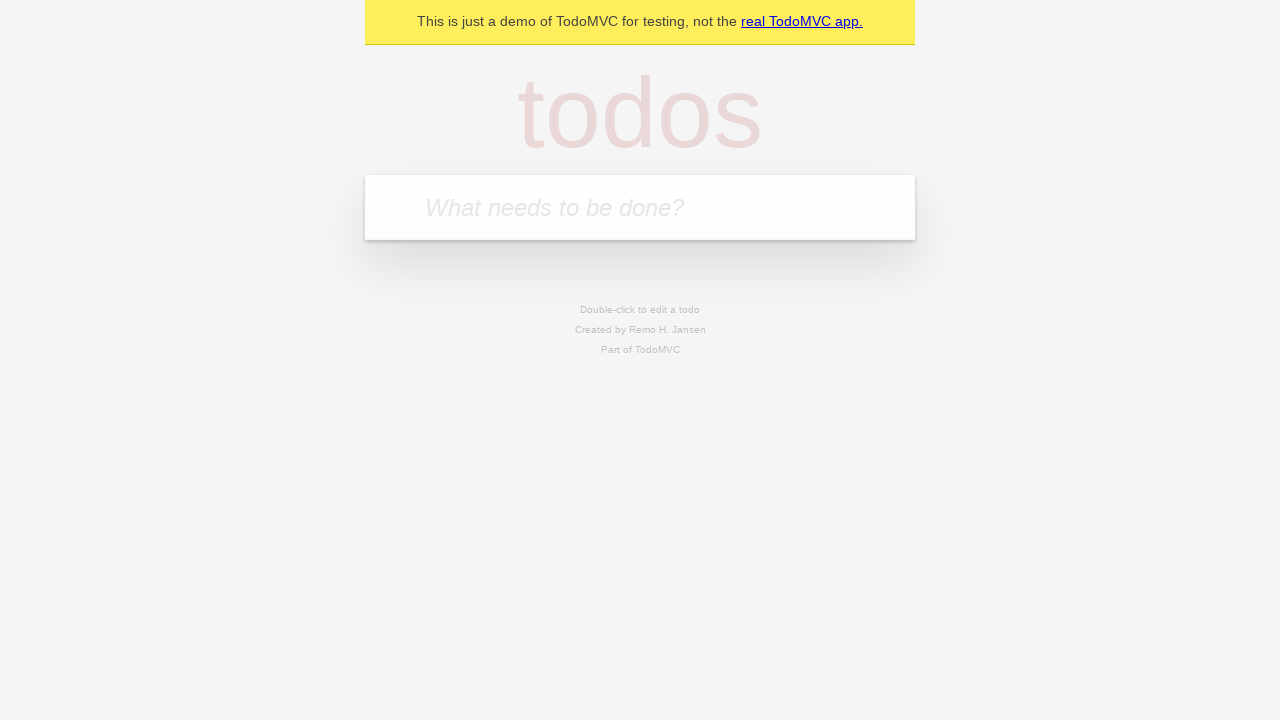

Filled new todo input with 'buy some cheese' on internal:attr=[placeholder="What needs to be done?"i]
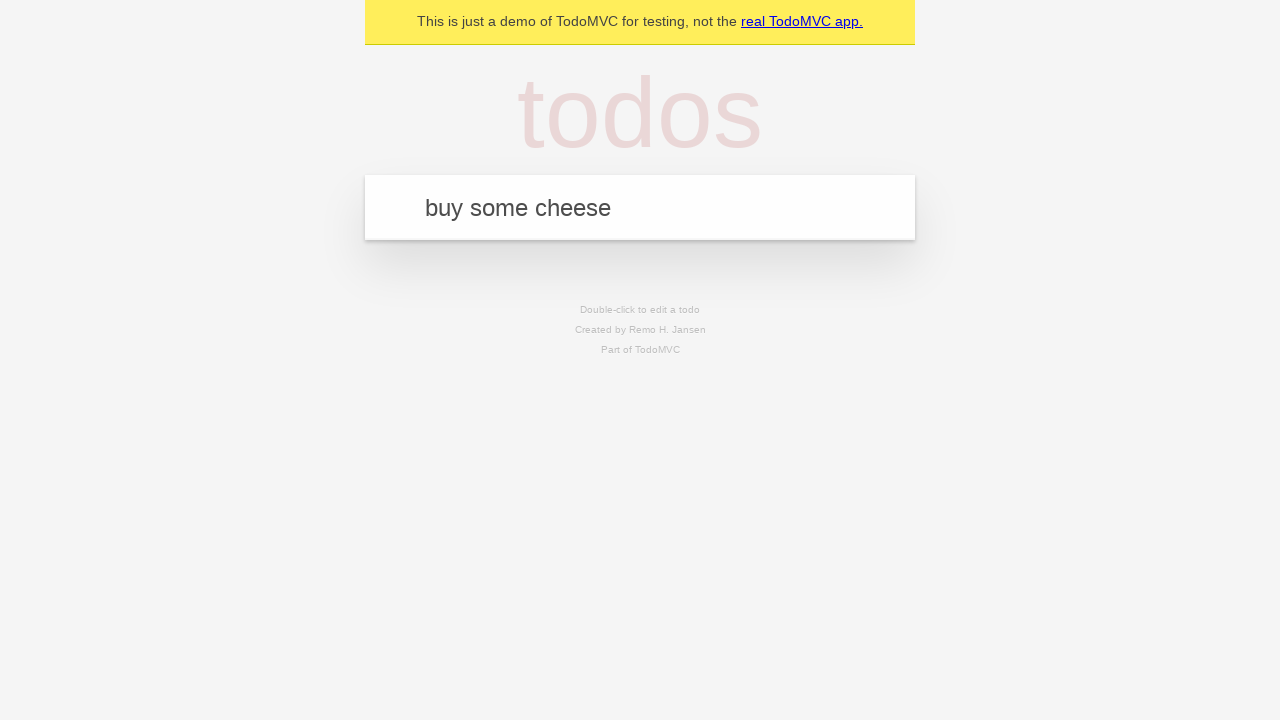

Pressed Enter to create todo 'buy some cheese' on internal:attr=[placeholder="What needs to be done?"i]
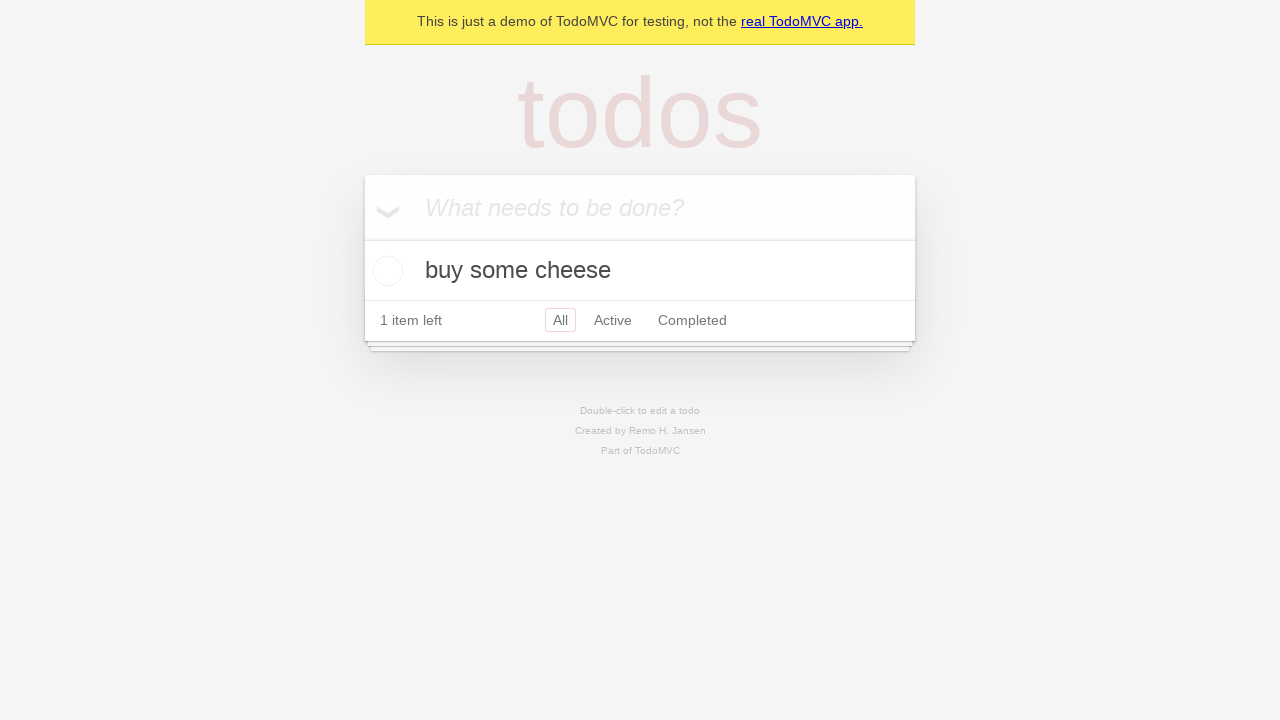

Filled new todo input with 'feed the cat' on internal:attr=[placeholder="What needs to be done?"i]
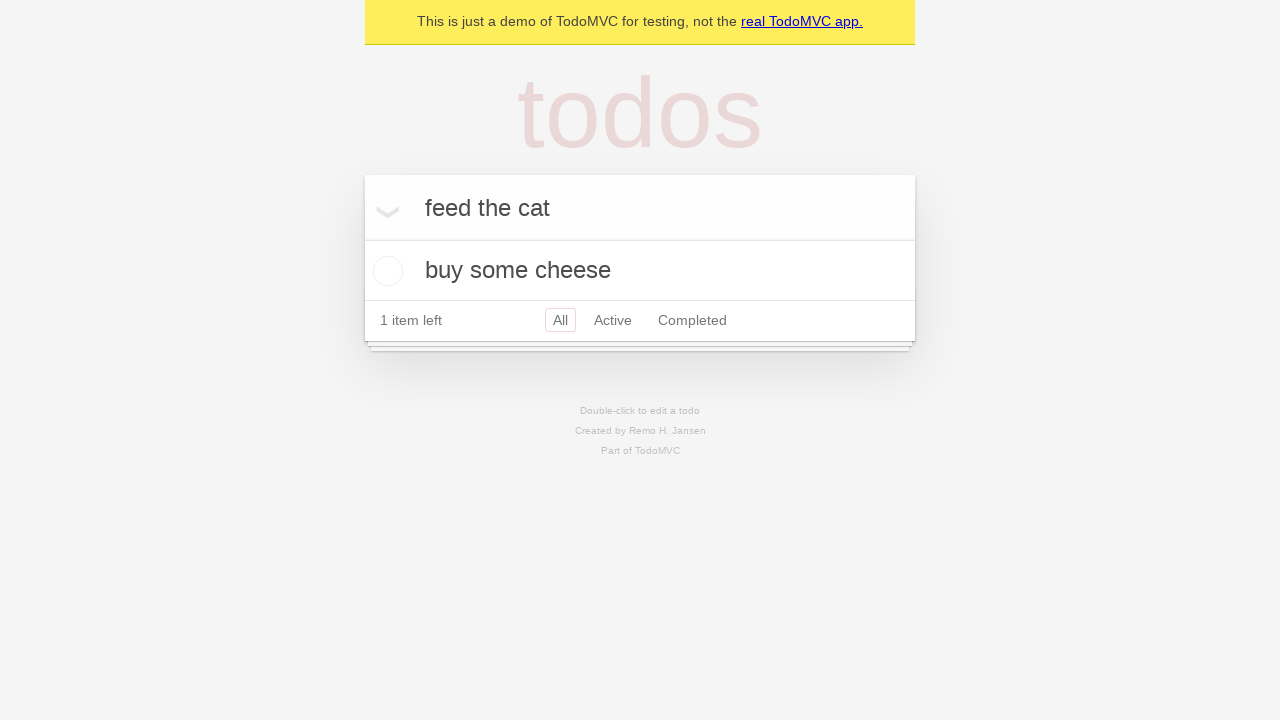

Pressed Enter to create todo 'feed the cat' on internal:attr=[placeholder="What needs to be done?"i]
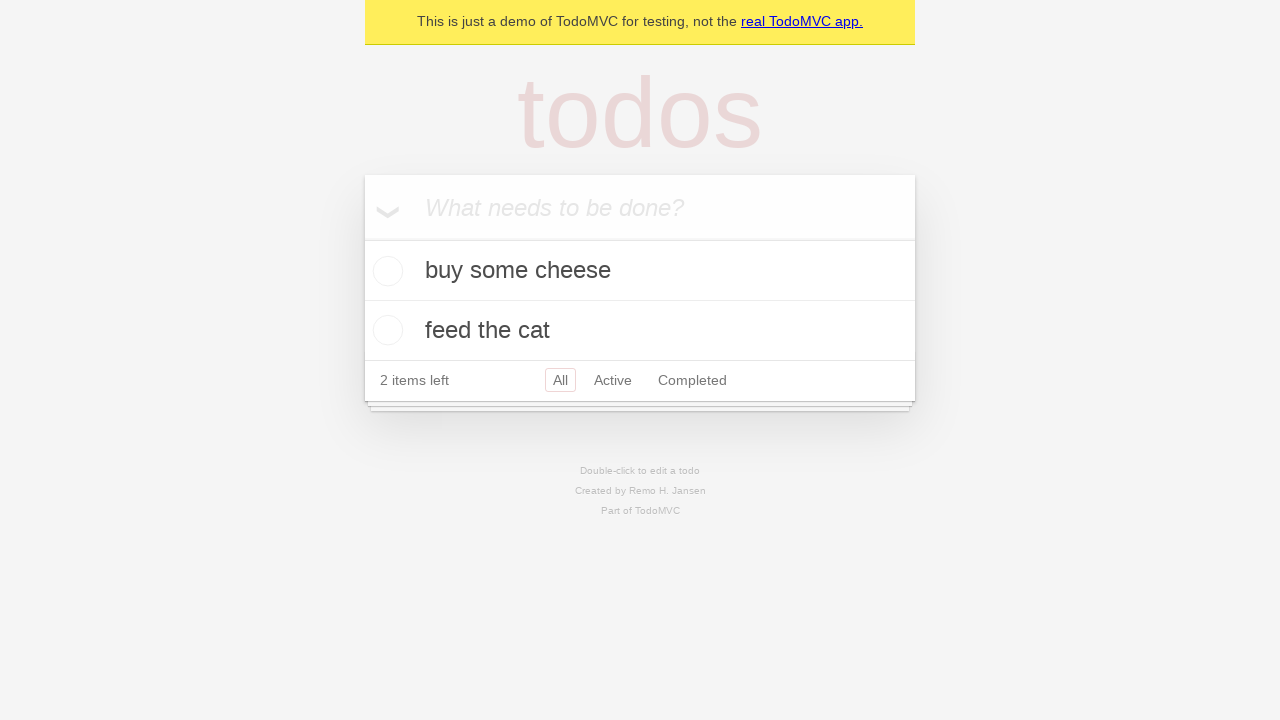

Filled new todo input with 'book a doctors appointment' on internal:attr=[placeholder="What needs to be done?"i]
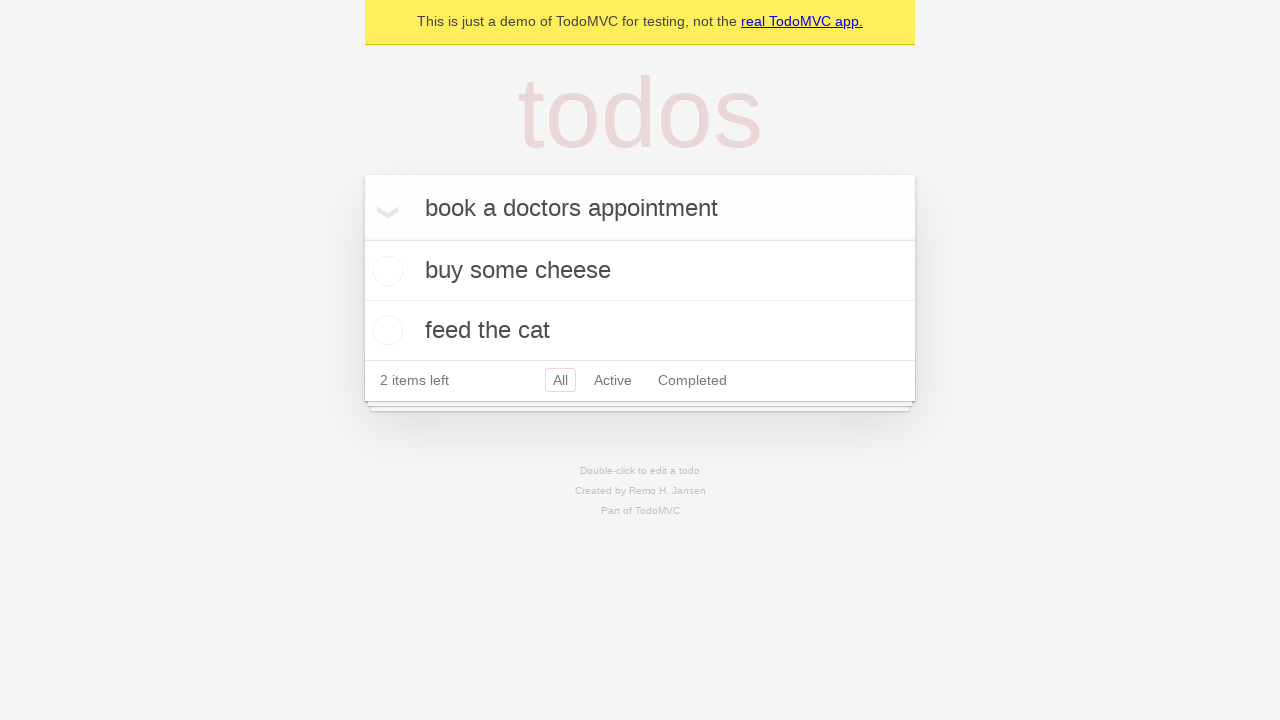

Pressed Enter to create todo 'book a doctors appointment' on internal:attr=[placeholder="What needs to be done?"i]
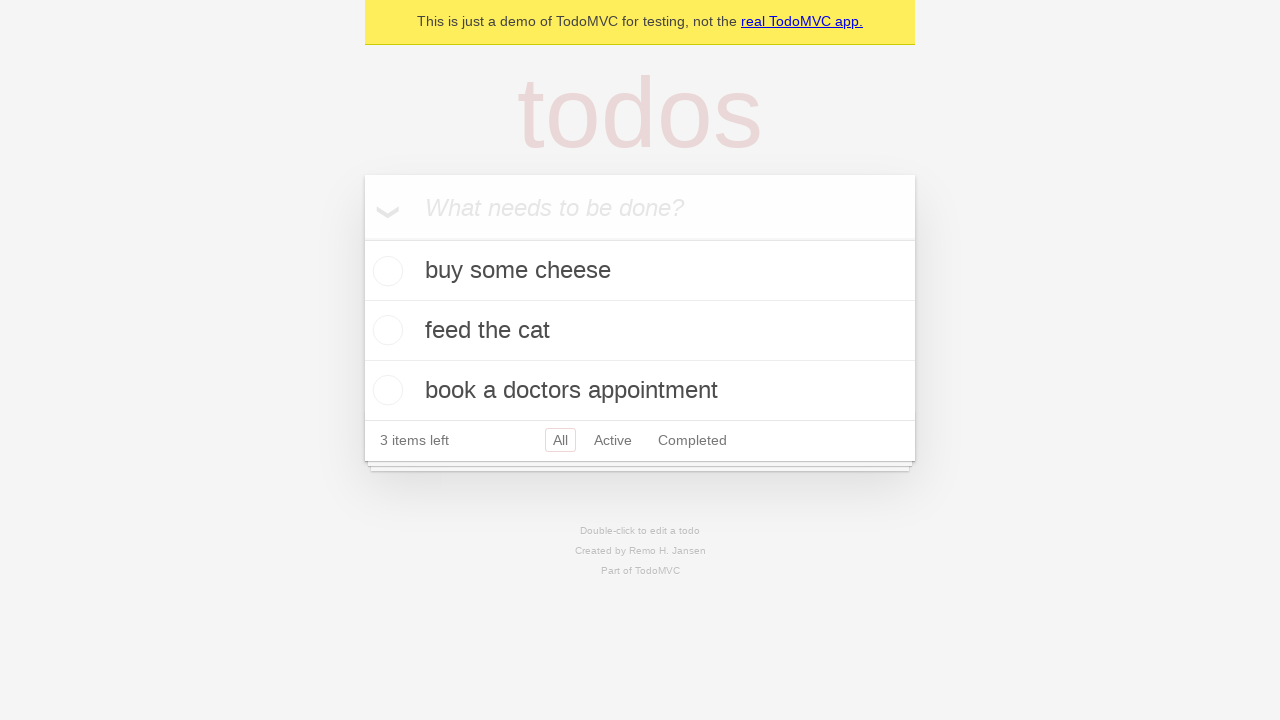

Located all todo items
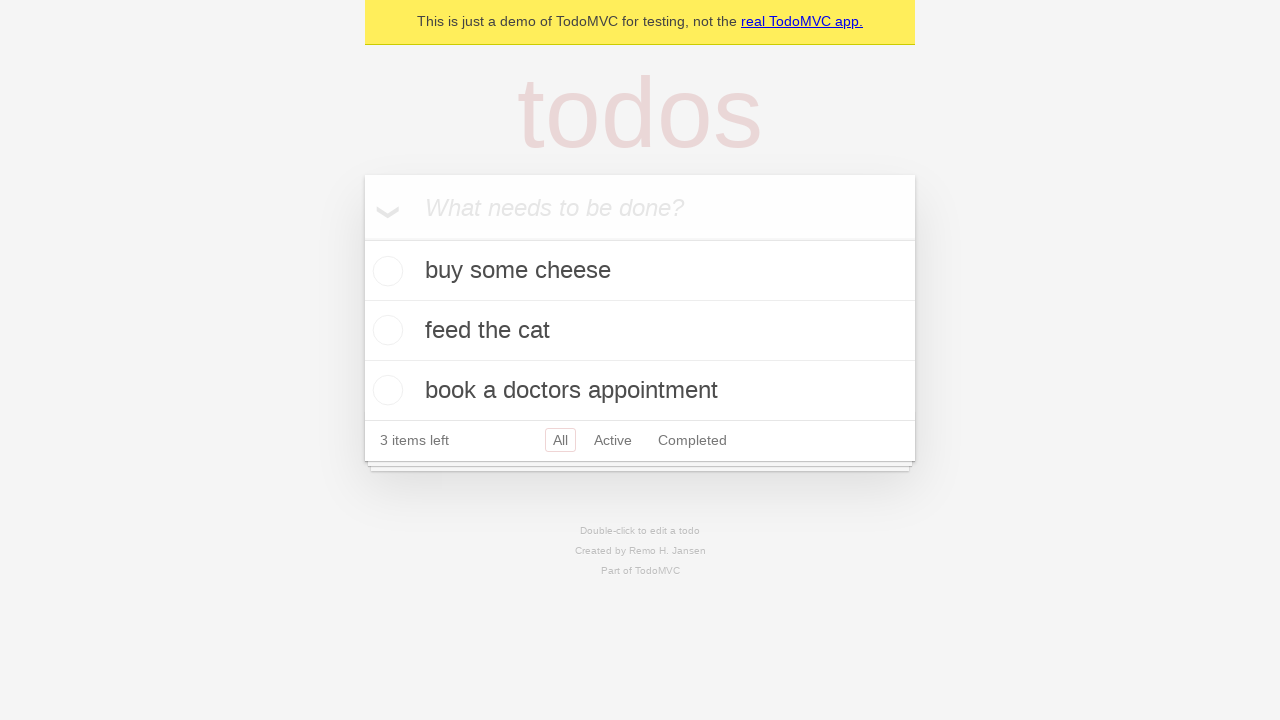

Double-clicked second todo item to enter edit mode at (640, 331) on internal:testid=[data-testid="todo-item"s] >> nth=1
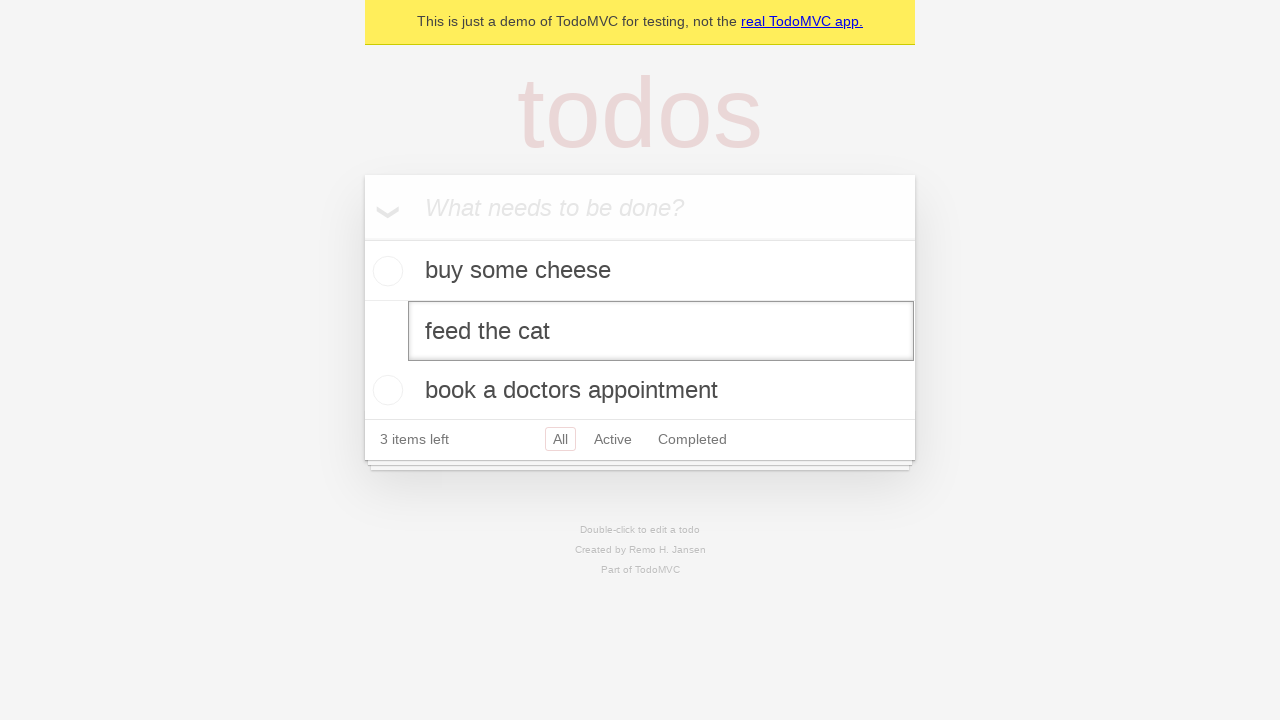

Filled edit field with 'buy some sausages' on internal:testid=[data-testid="todo-item"s] >> nth=1 >> internal:role=textbox[nam
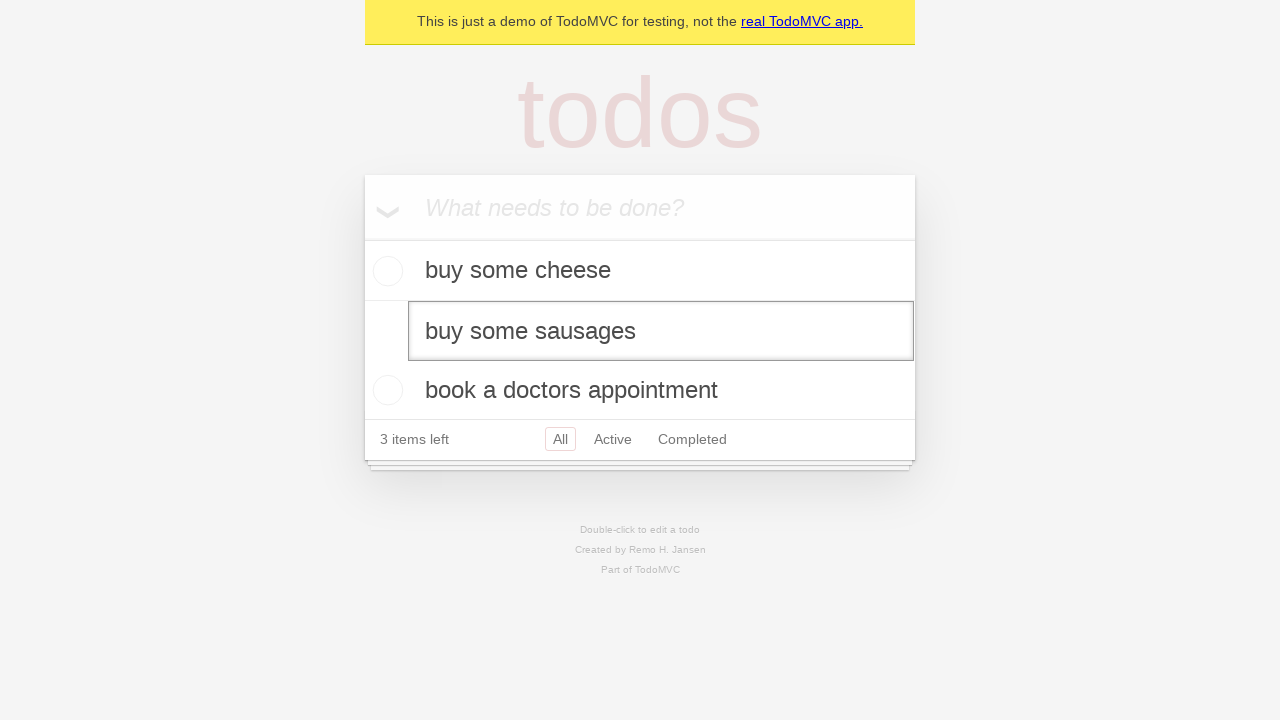

Dispatched blur event to save edits on the second todo item
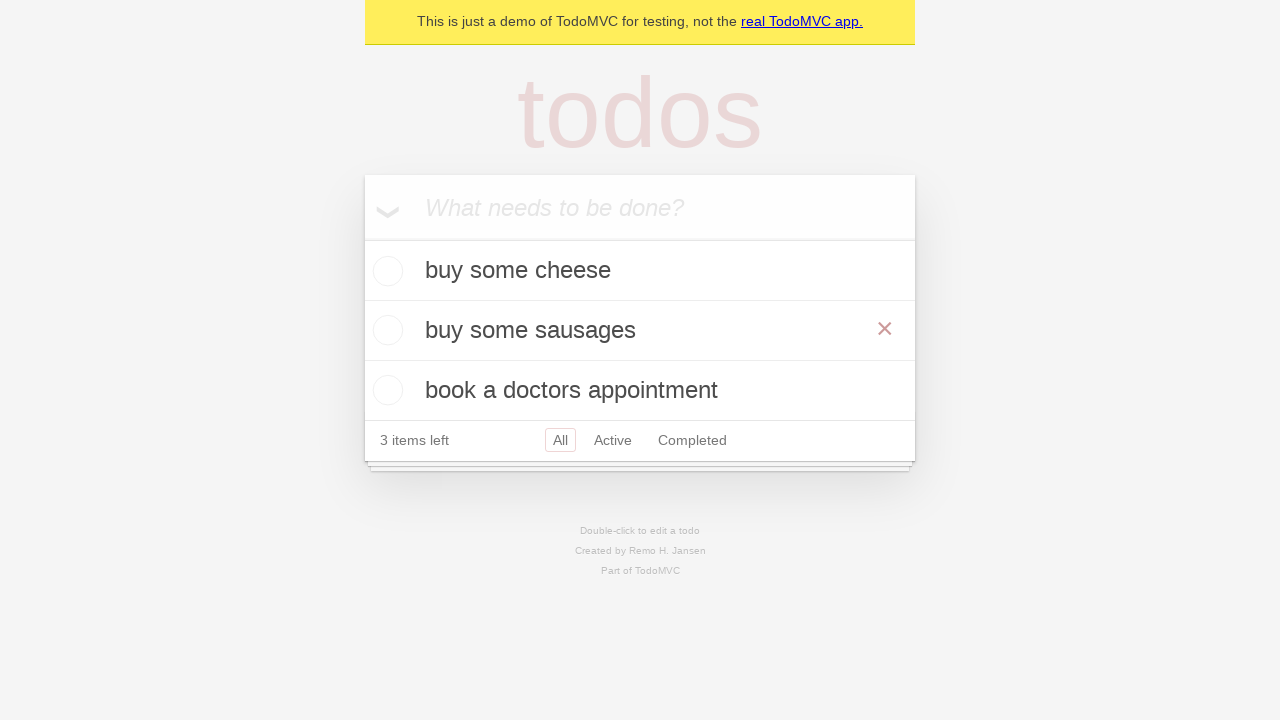

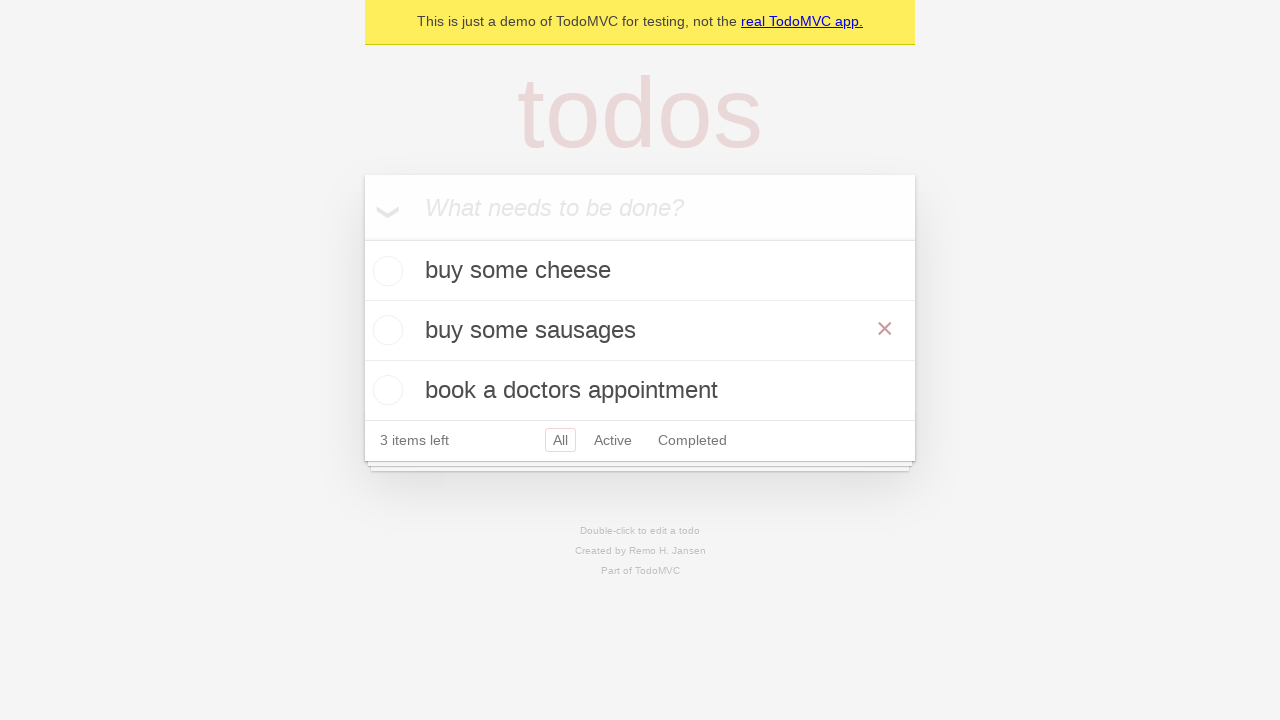